Scrolls to the protocols link, clicks it, and verifies the Protocol Commands page loads

Starting URL: https://webdriver.io/docs/api

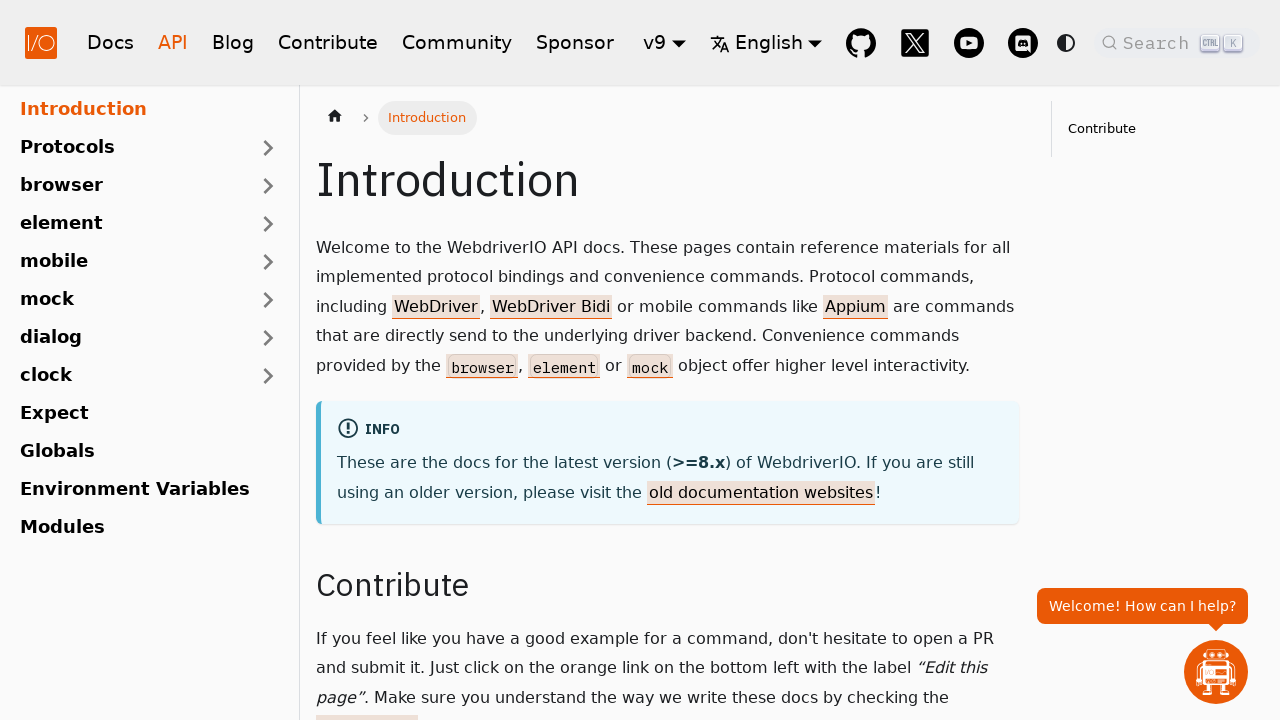

Scrolled protocols link into view
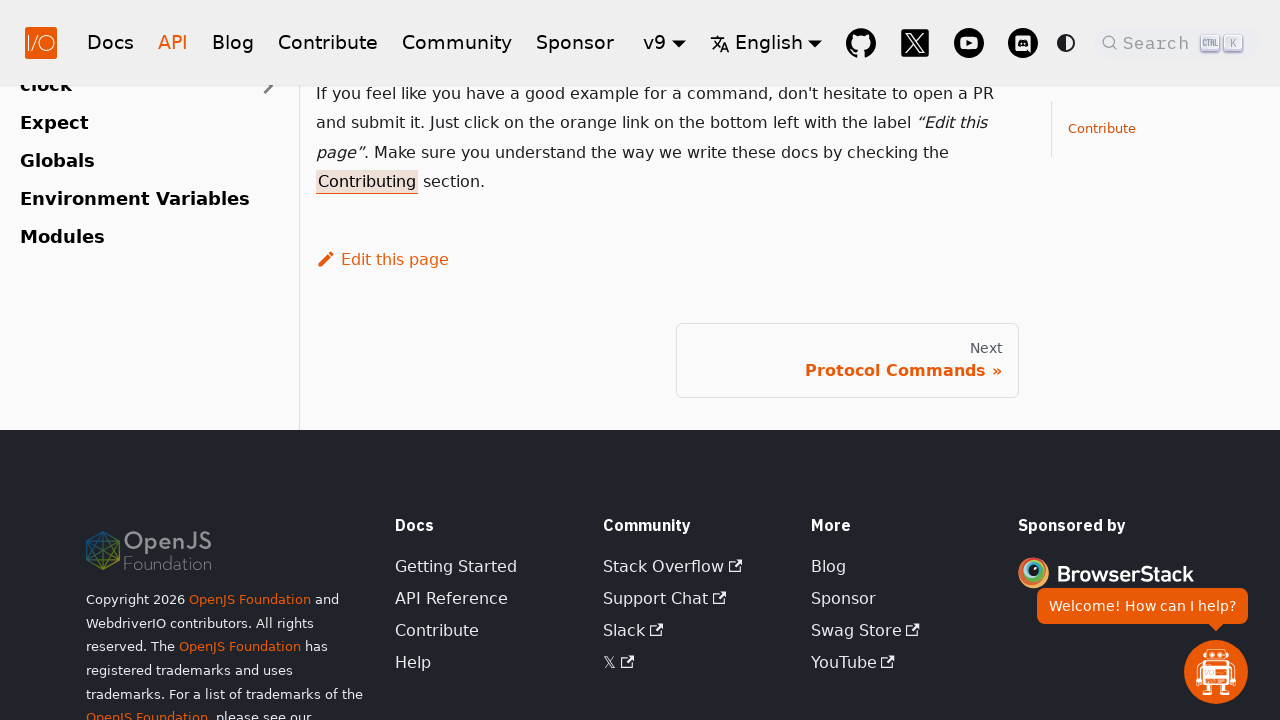

Clicked the protocols link at (847, 360) on main nav a[href="/docs/api/protocols"]
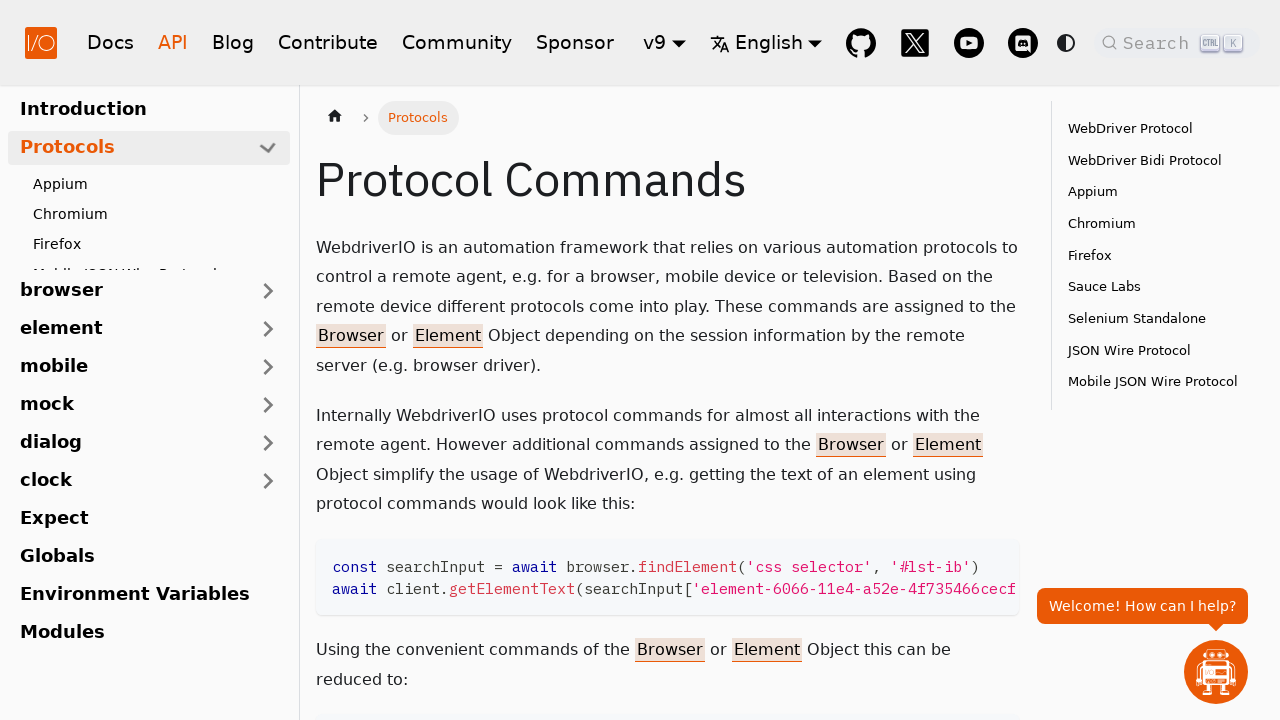

Protocol Commands page loaded and heading is visible
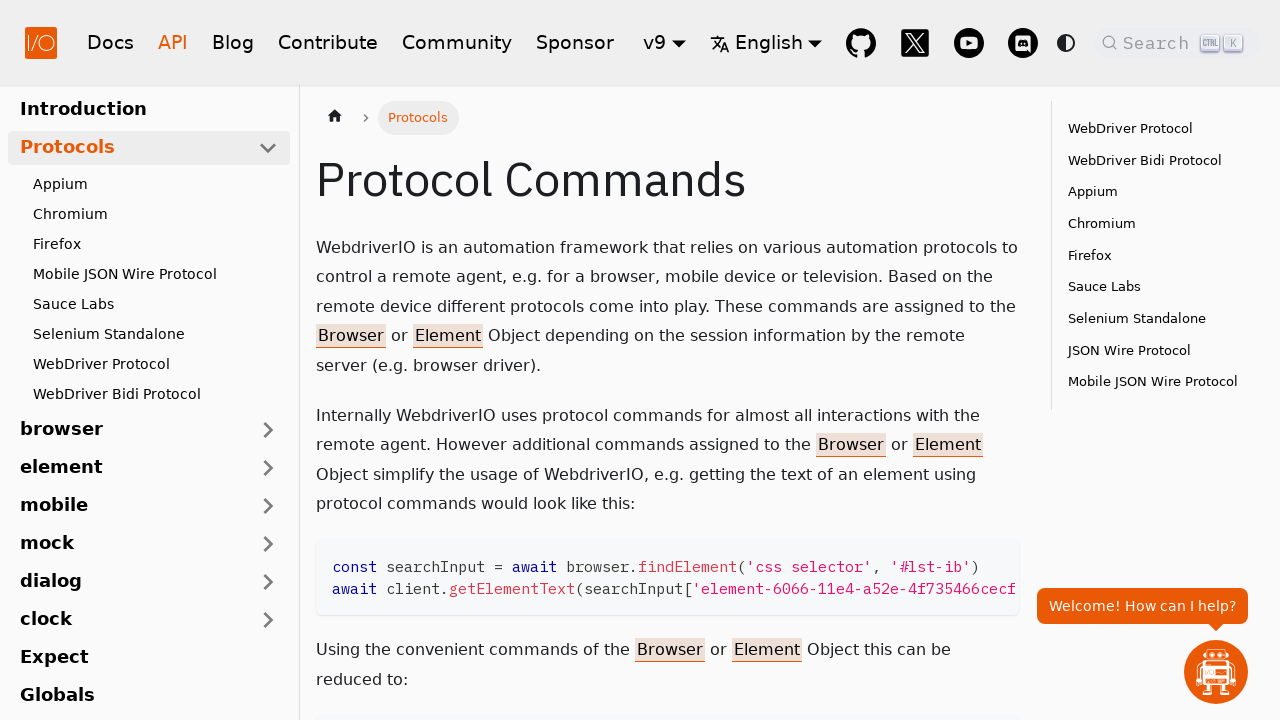

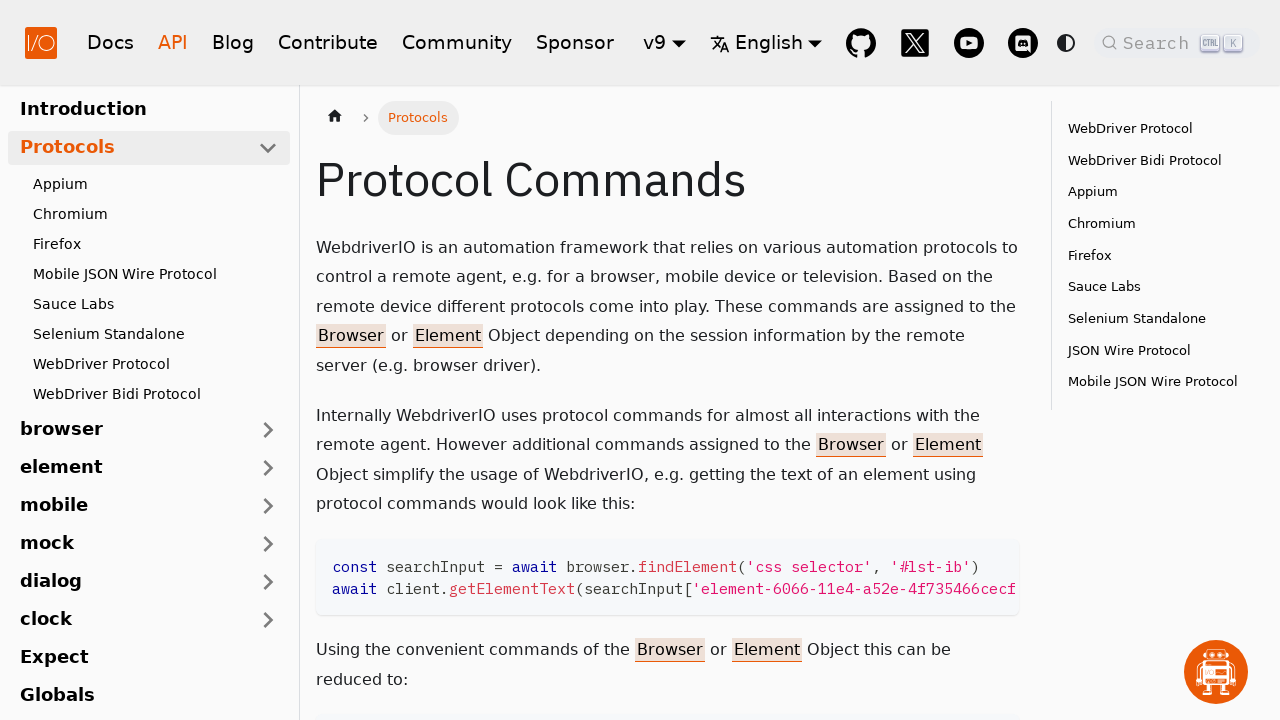